Tests JavaScript alert functionality by clicking the first alert button, verifying the alert text says "I am a JS Alert", accepting the alert, and verifying the button is still enabled after dismissing the alert.

Starting URL: https://the-internet.herokuapp.com/javascript_alerts

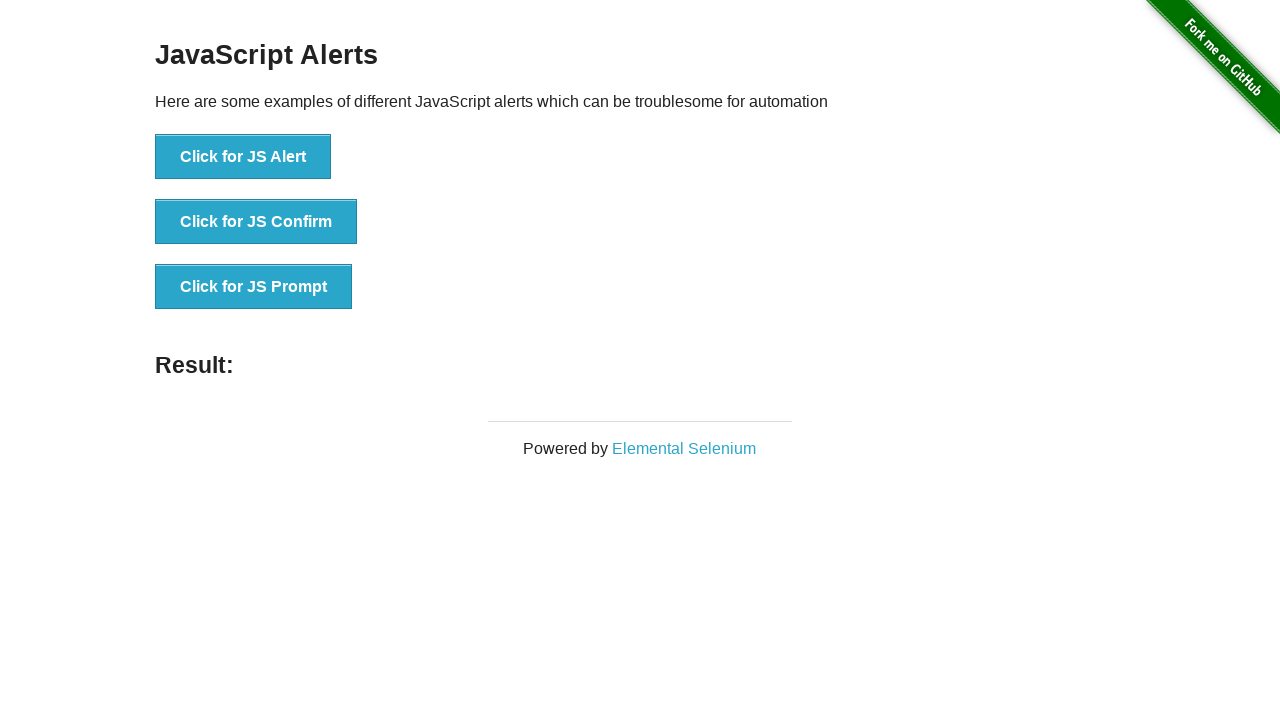

Clicked the first alert button at (243, 157) on xpath=//*[text()='Click for JS Alert']
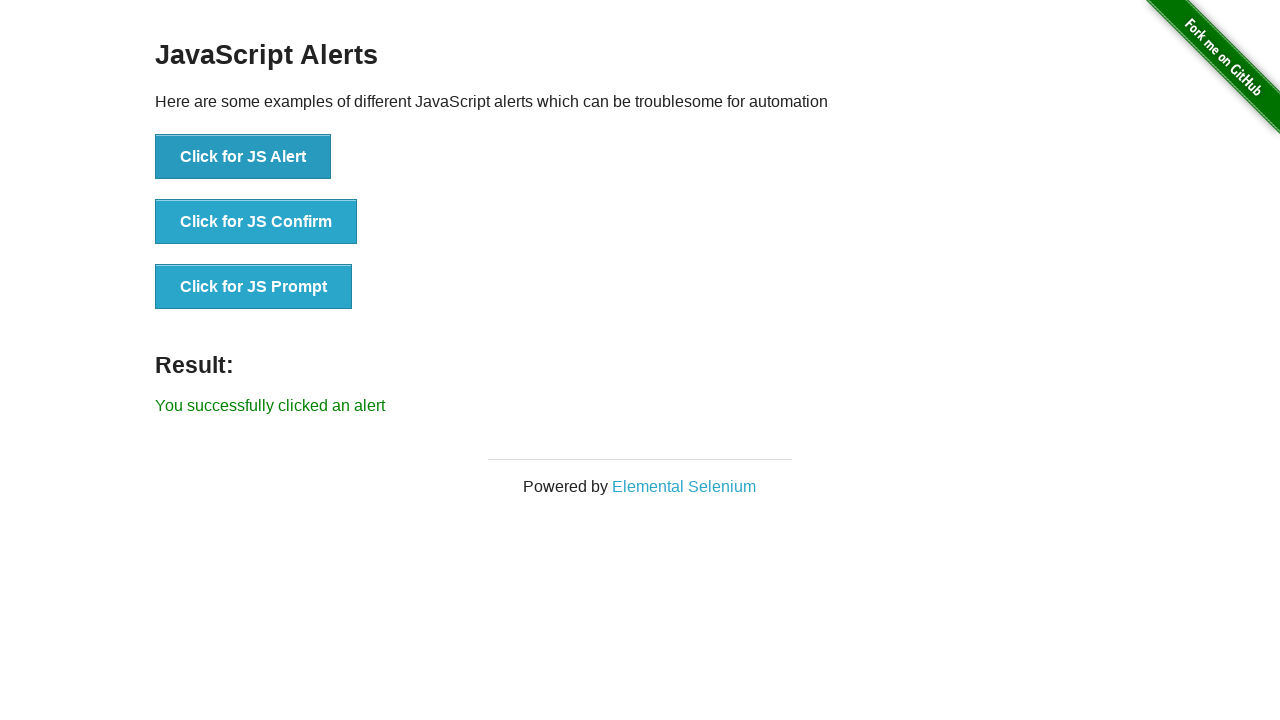

Set up dialog handler to capture and accept alerts
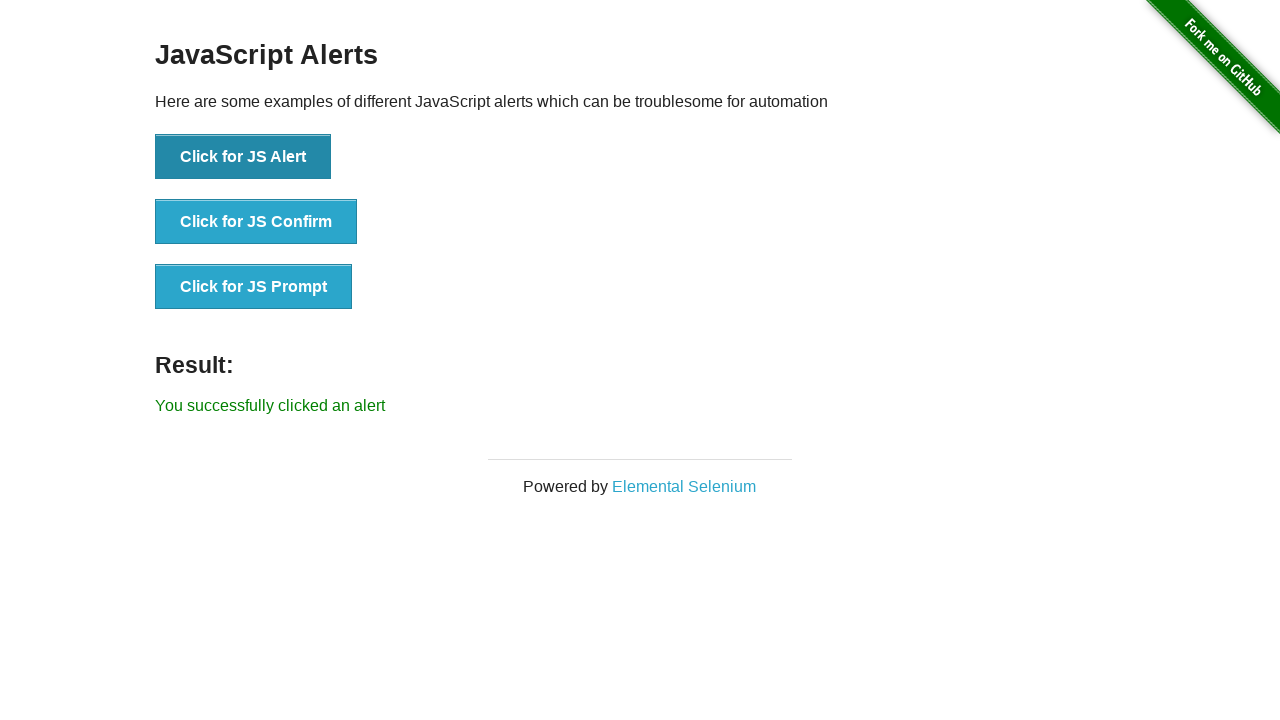

Clicked alert button to trigger JavaScript alert at (243, 157) on xpath=//button[text()='Click for JS Alert']
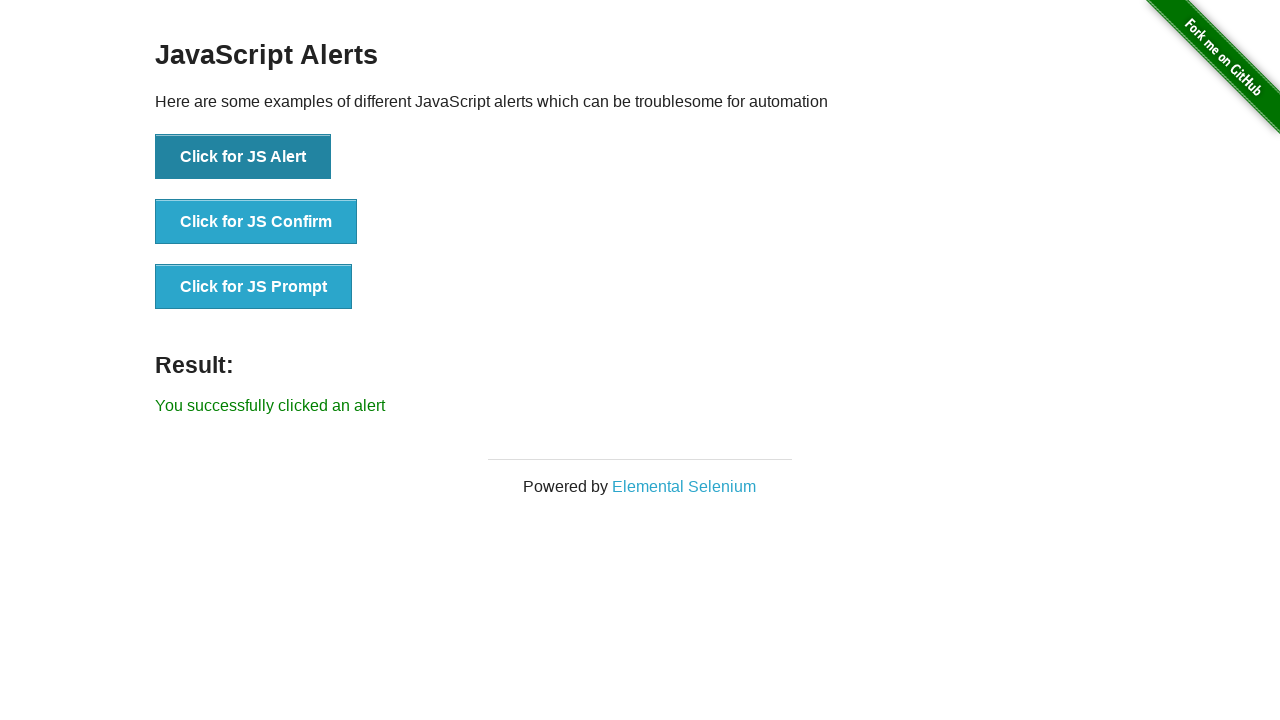

Waited for dialog to be handled
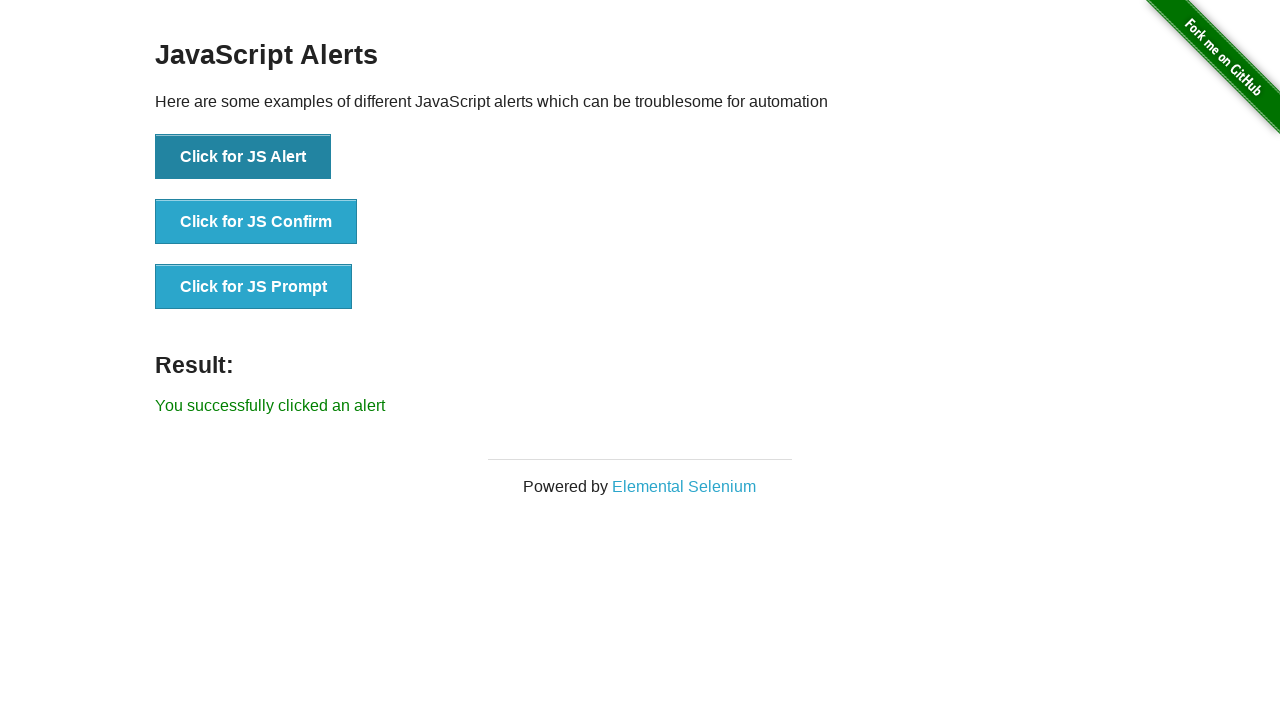

Verified alert text is 'I am a JS Alert'
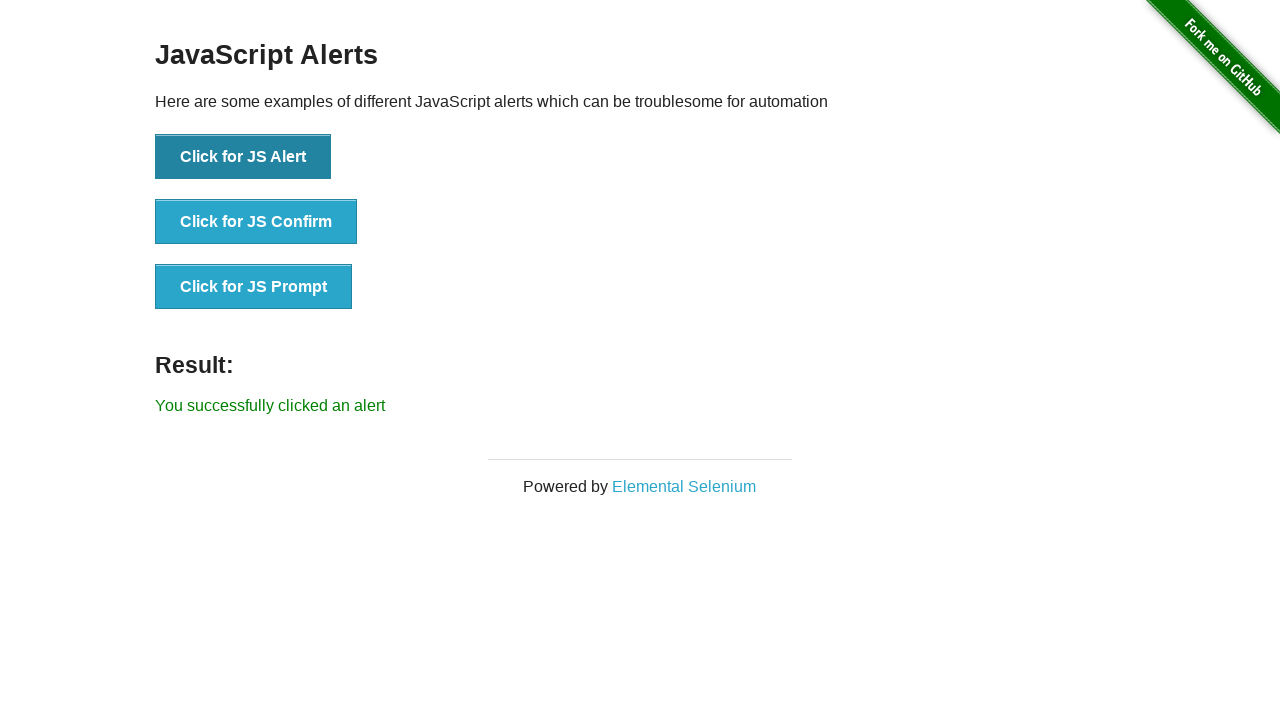

Verified alert button is still enabled after dismissing alert
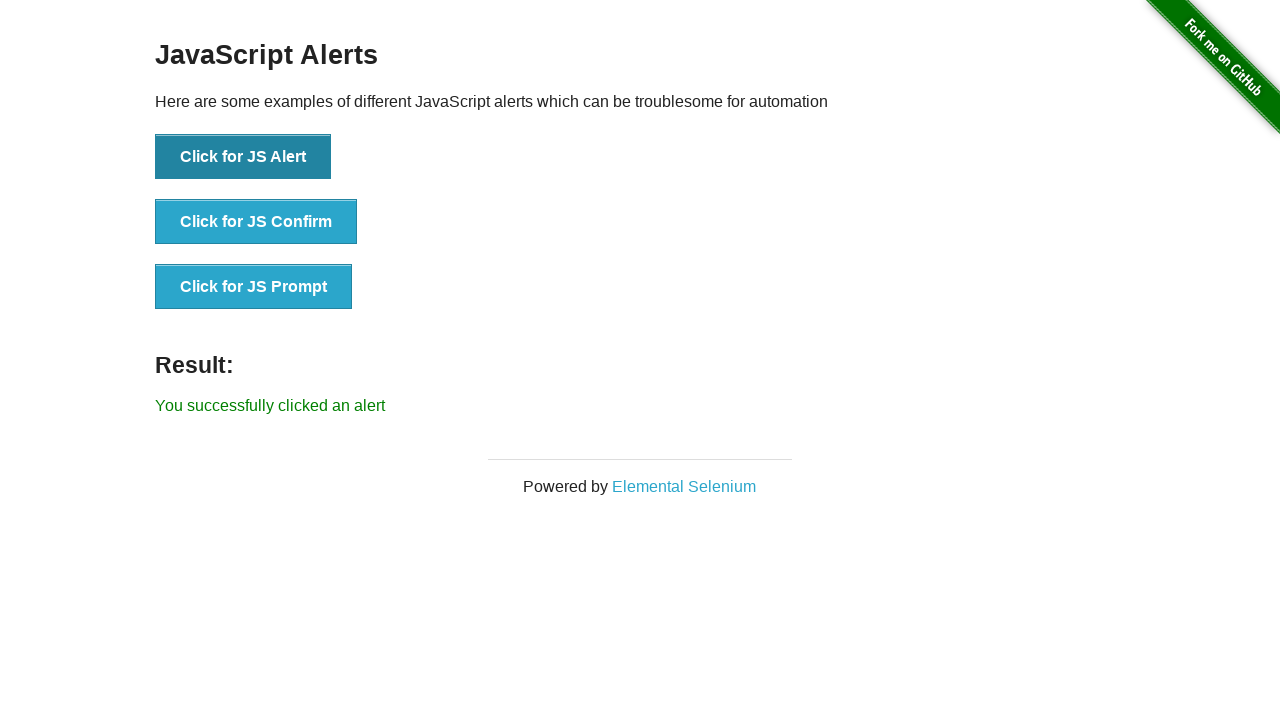

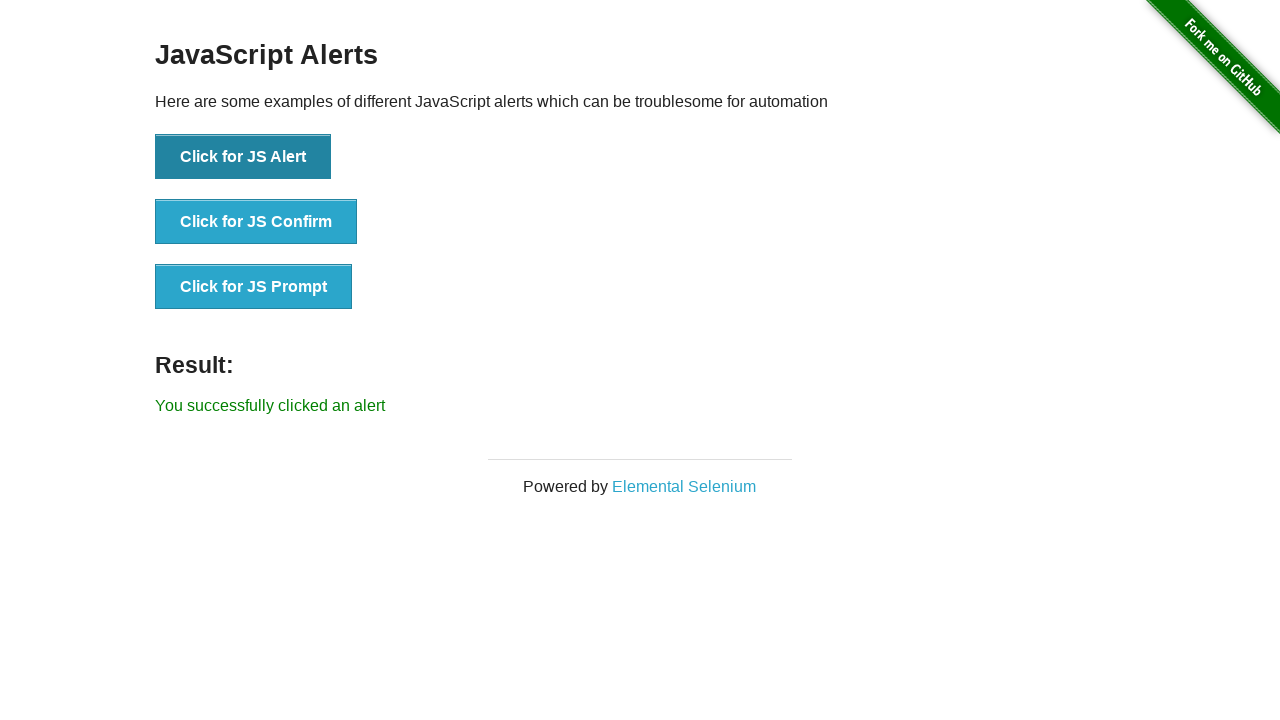